Tests Hacker News search functionality by searching for "testdriven" and verifying it appears in the results

Starting URL: https://news.ycombinator.com

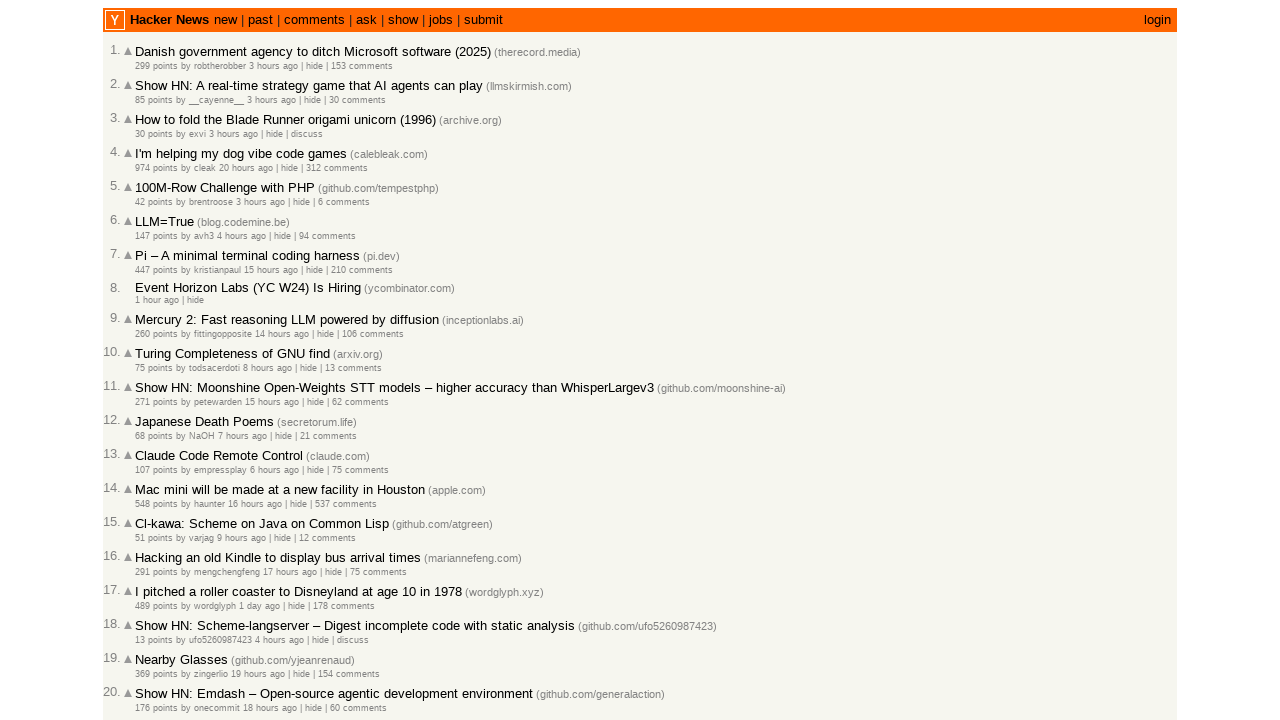

Filled search box with 'testdriven' on input[name='q']
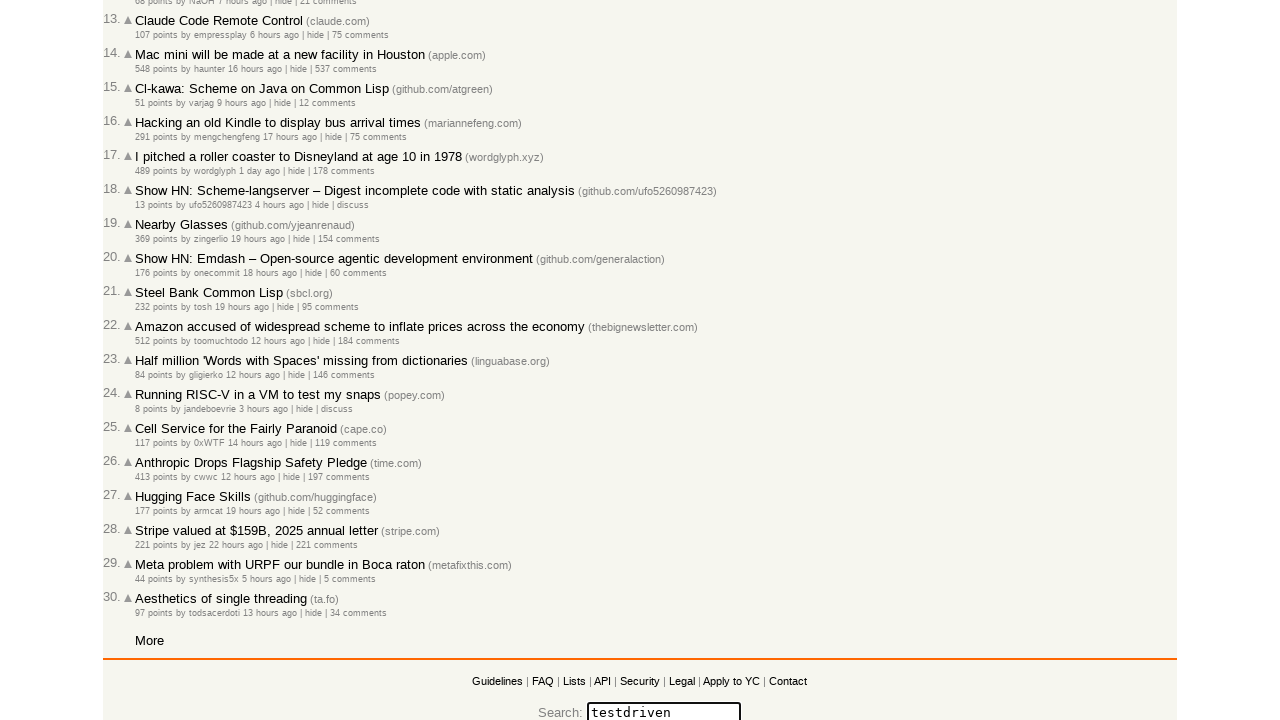

Pressed Enter to submit search on input[name='q']
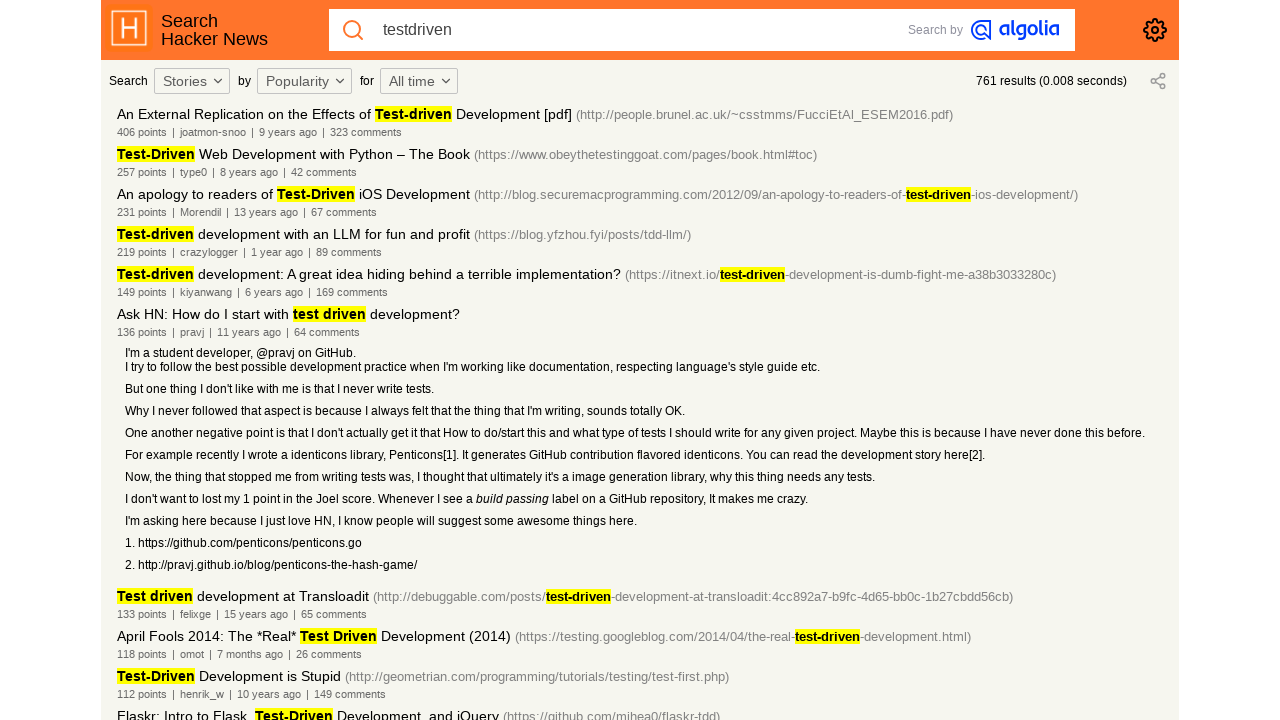

Waited for search results to load (networkidle)
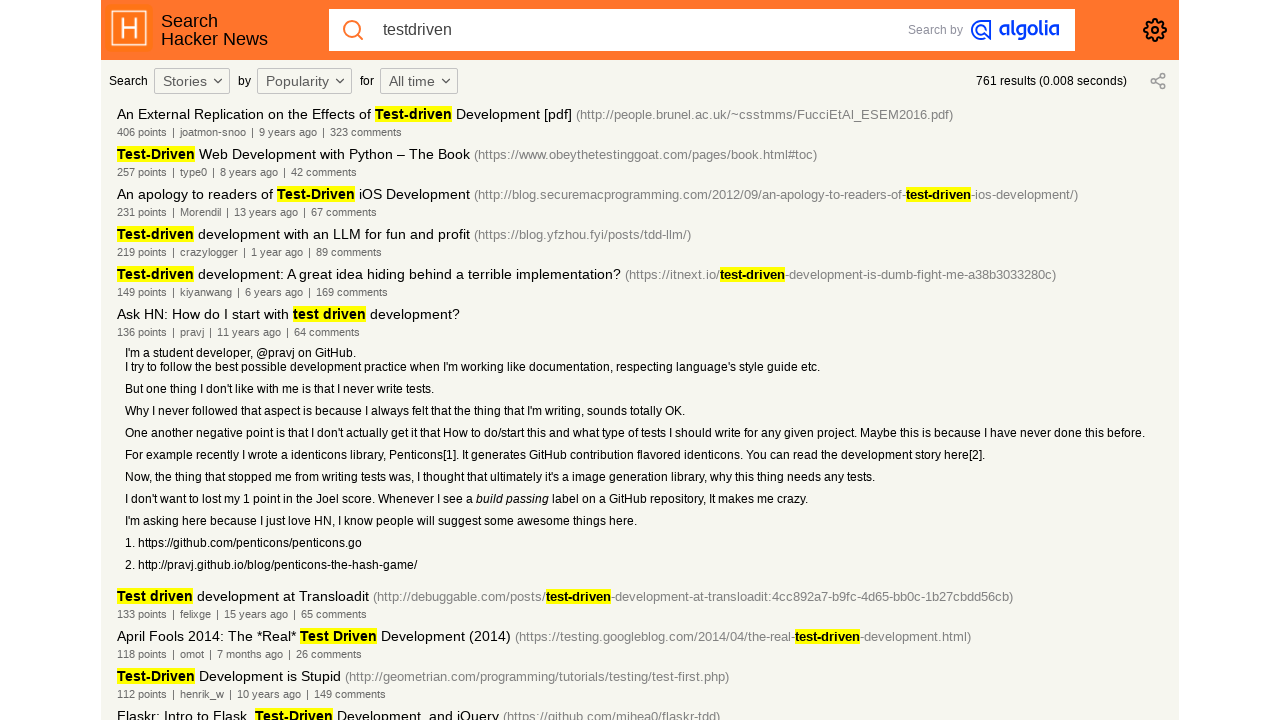

Verified 'testdriven' appears in search results
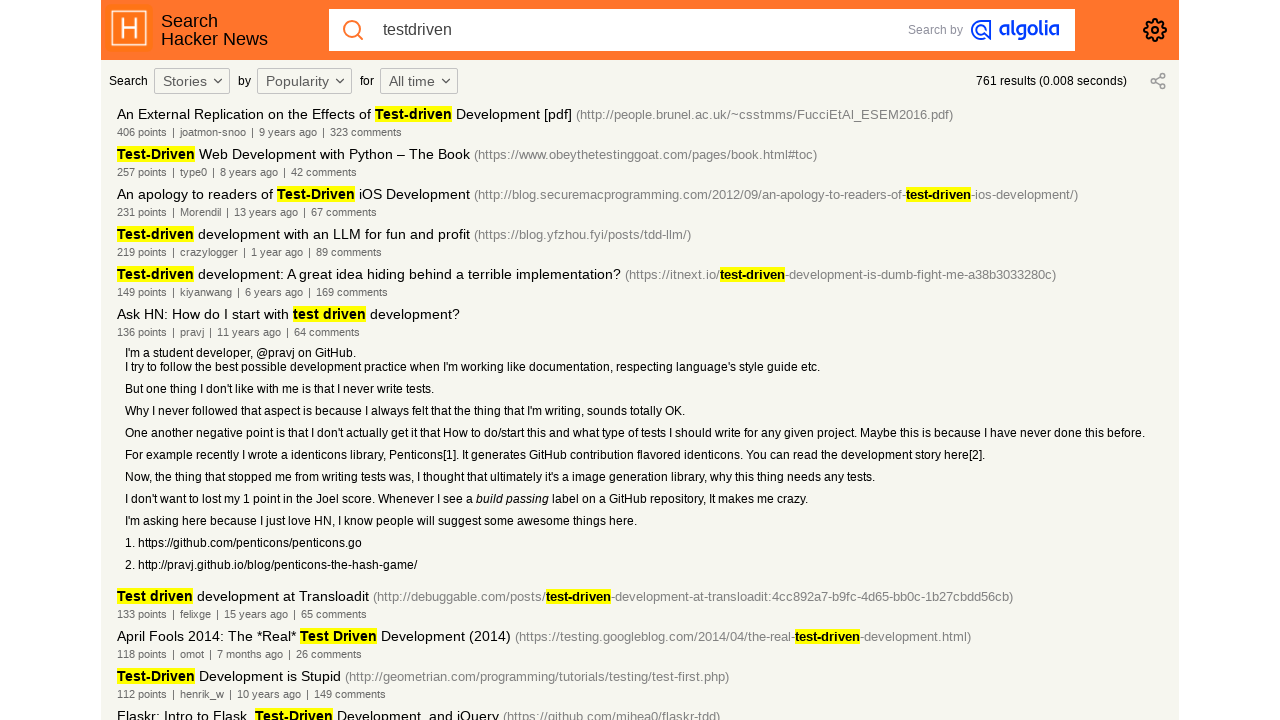

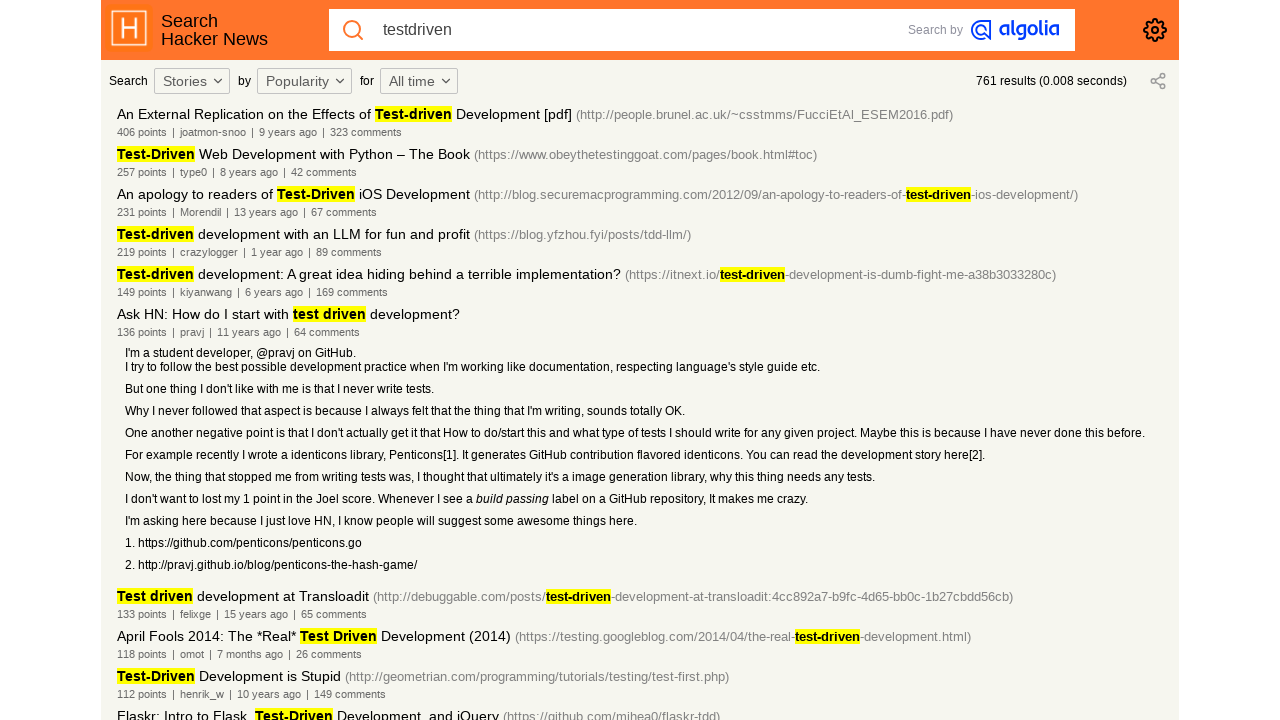